Tests Base64 encoding of a long text string (1000 'A' characters) and verifies output is generated.

Starting URL: https://www.001236.xyz/en/base64

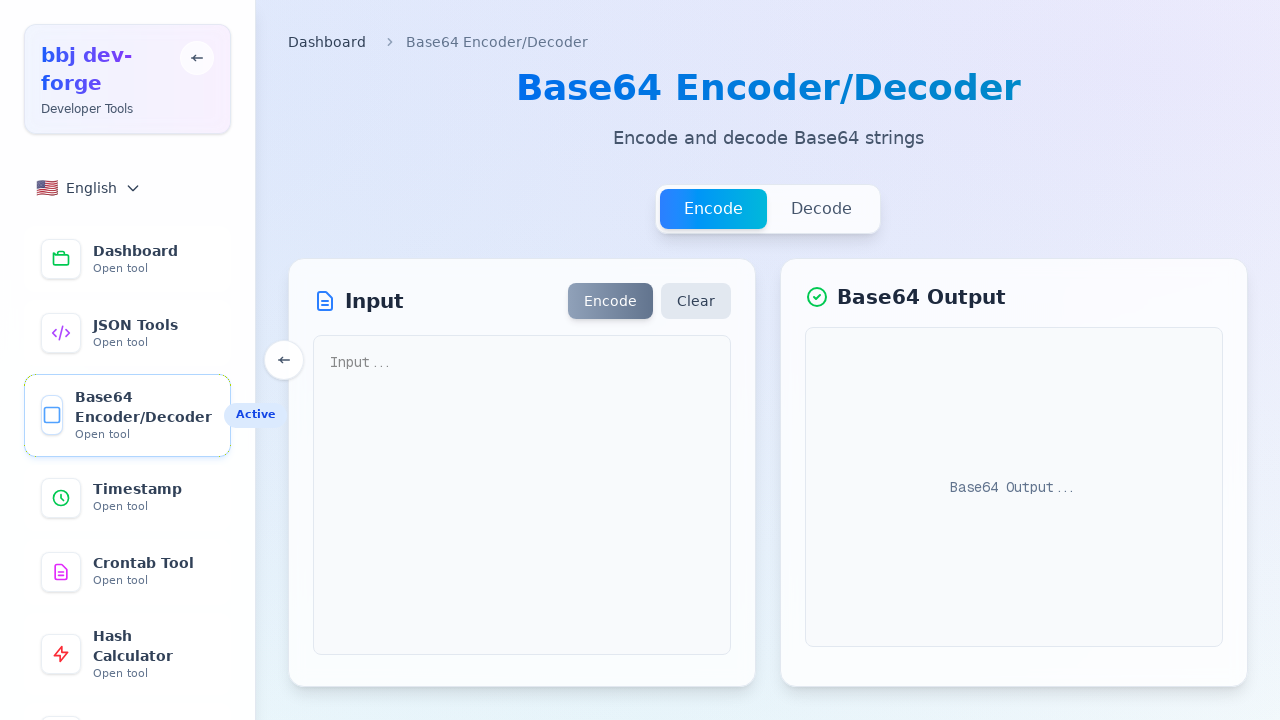

Filled textarea with 1000 'A' characters for Base64 encoding on textarea[placeholder="Input..."]
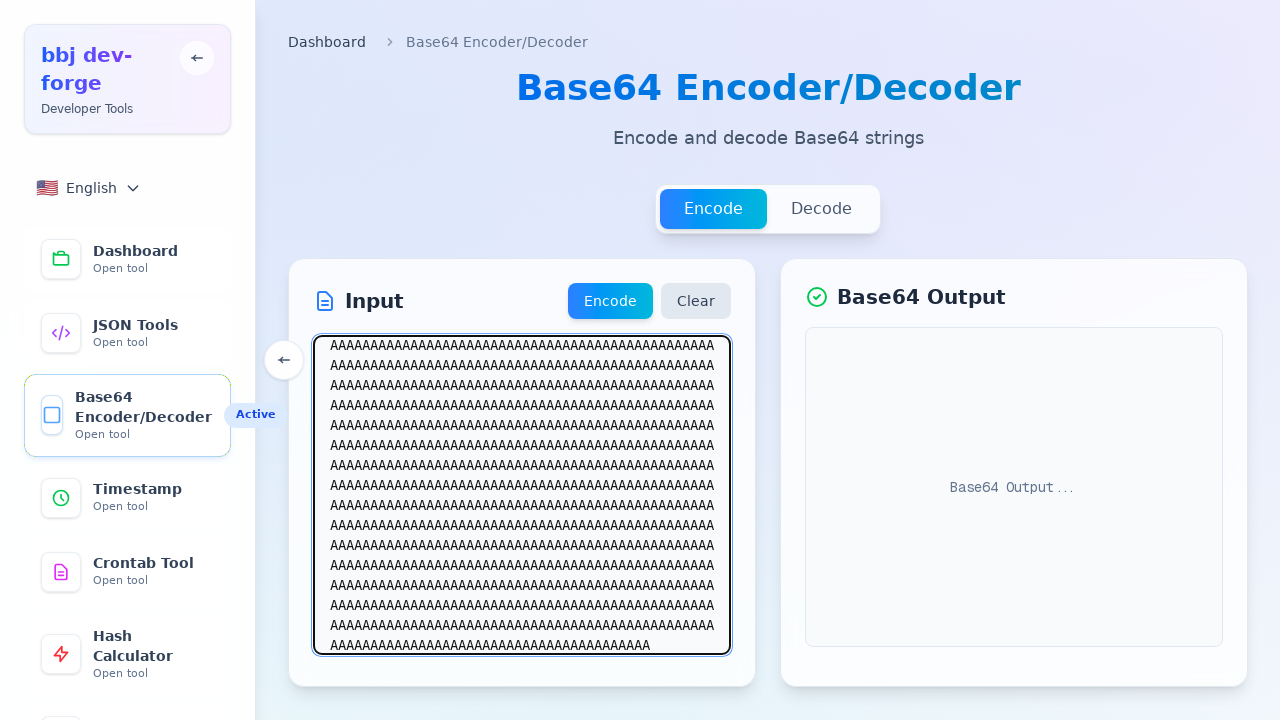

Clicked the Encode button to start Base64 encoding at (610, 301) on div.flex.space-x-2 button:has-text("Encode")
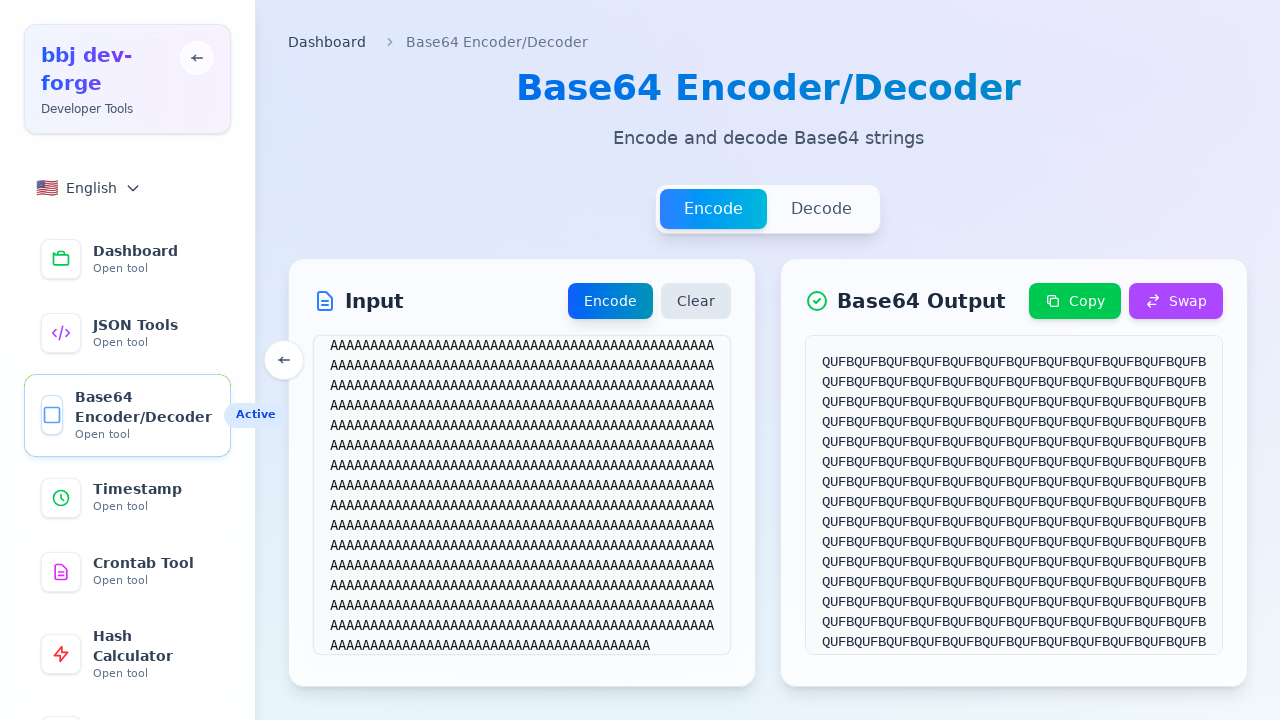

Waited 500ms for encoding to complete
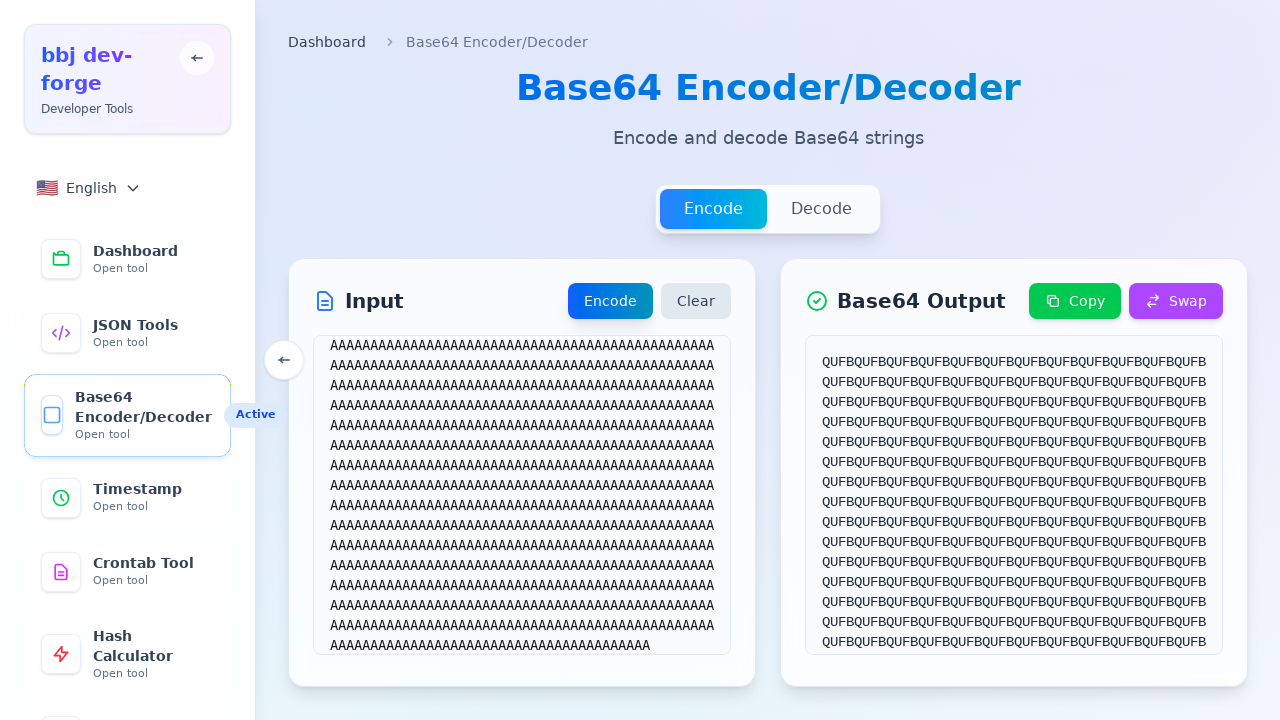

Retrieved Base64 output text from output container
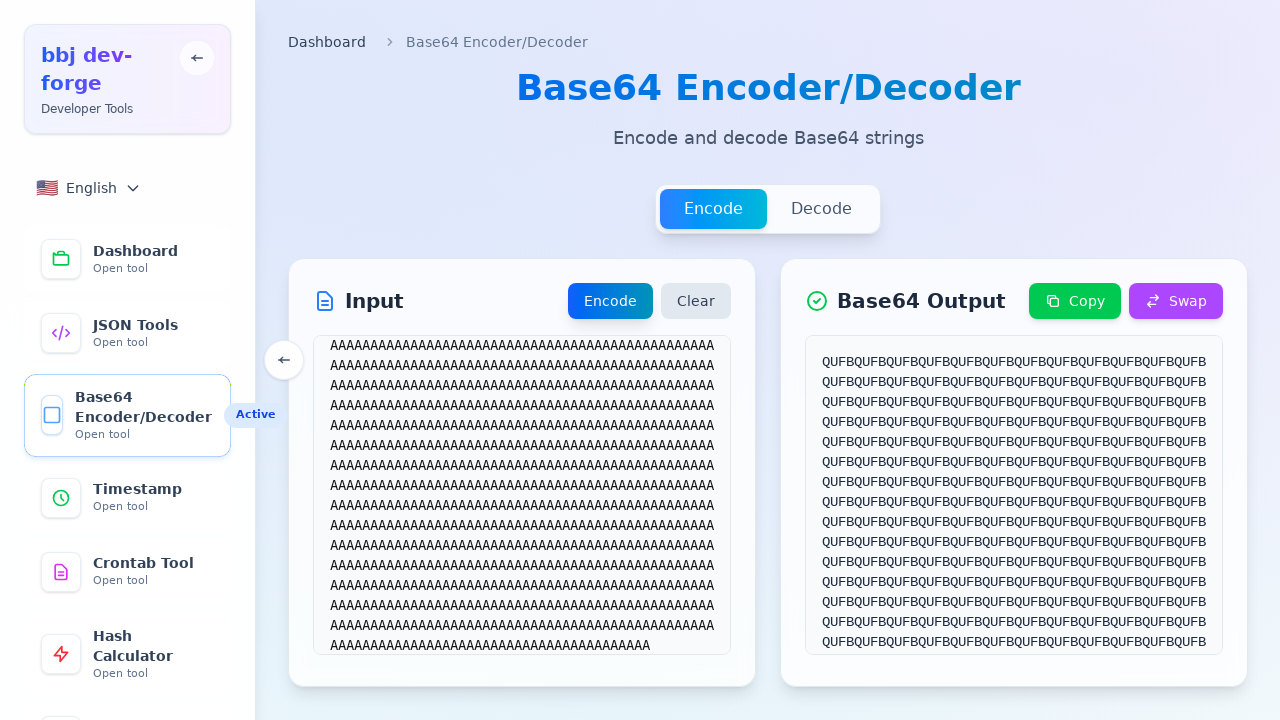

Verified output is not the default placeholder text
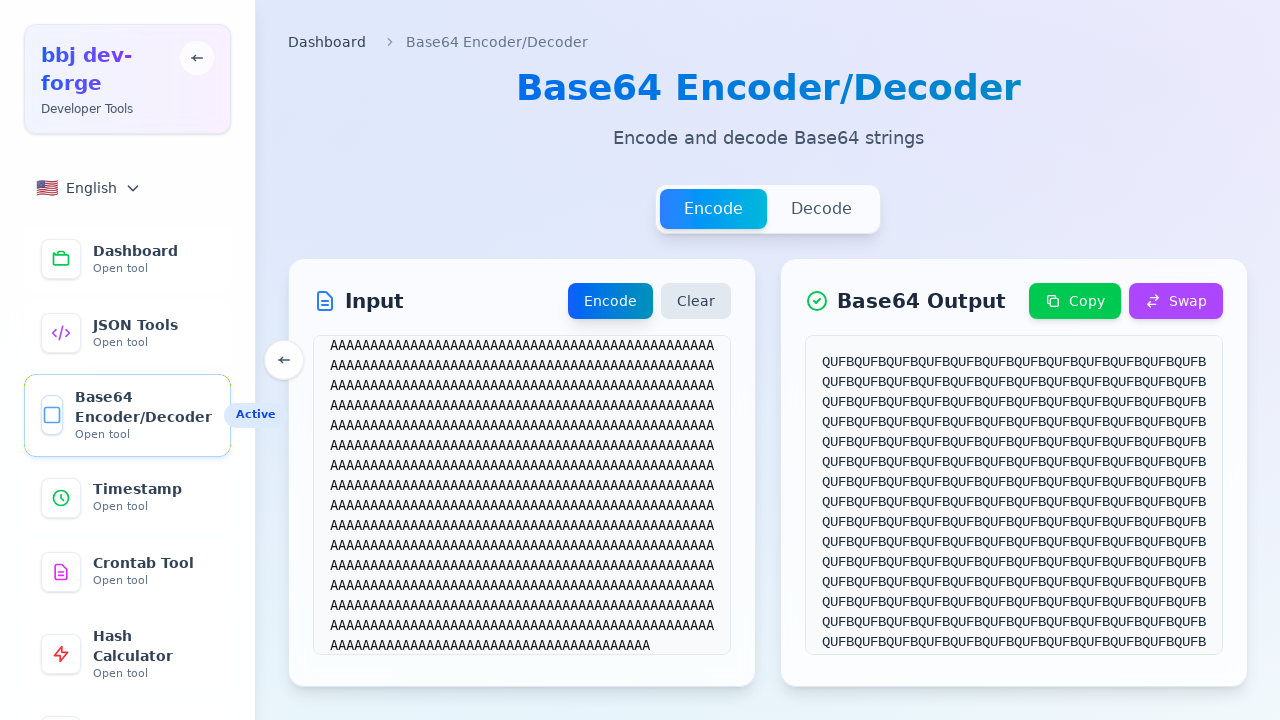

Verified Base64 output is not empty
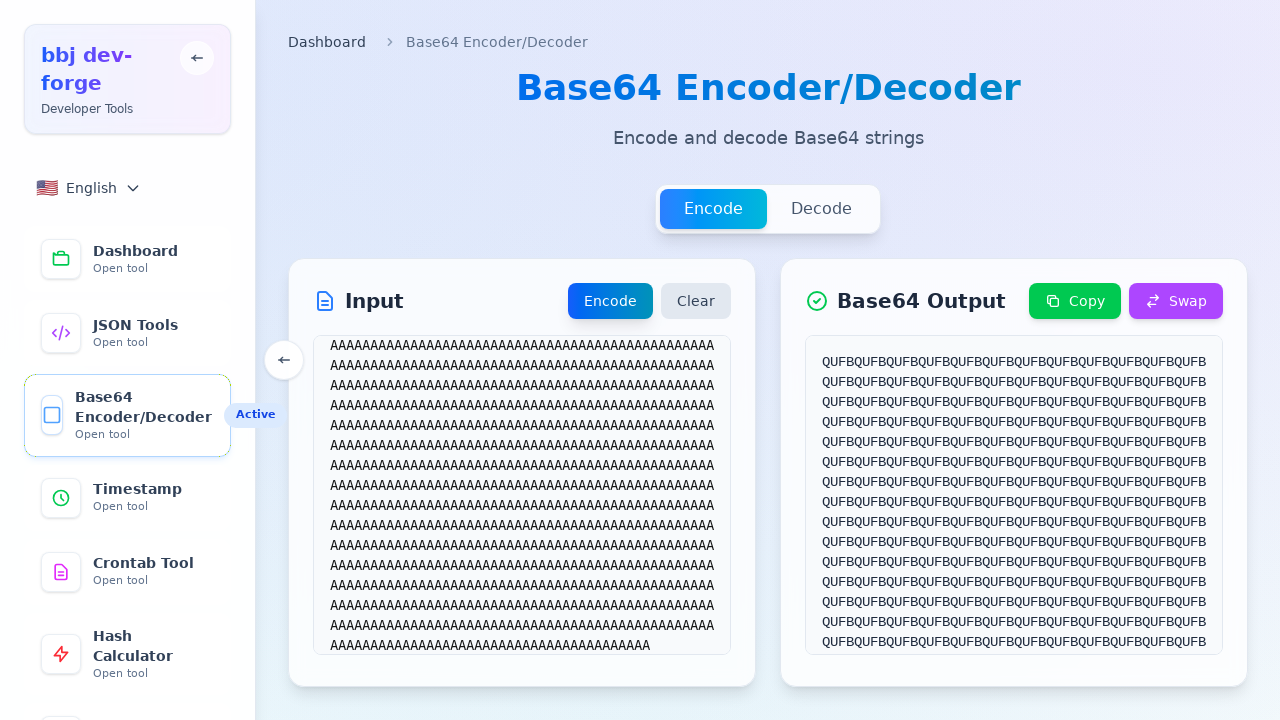

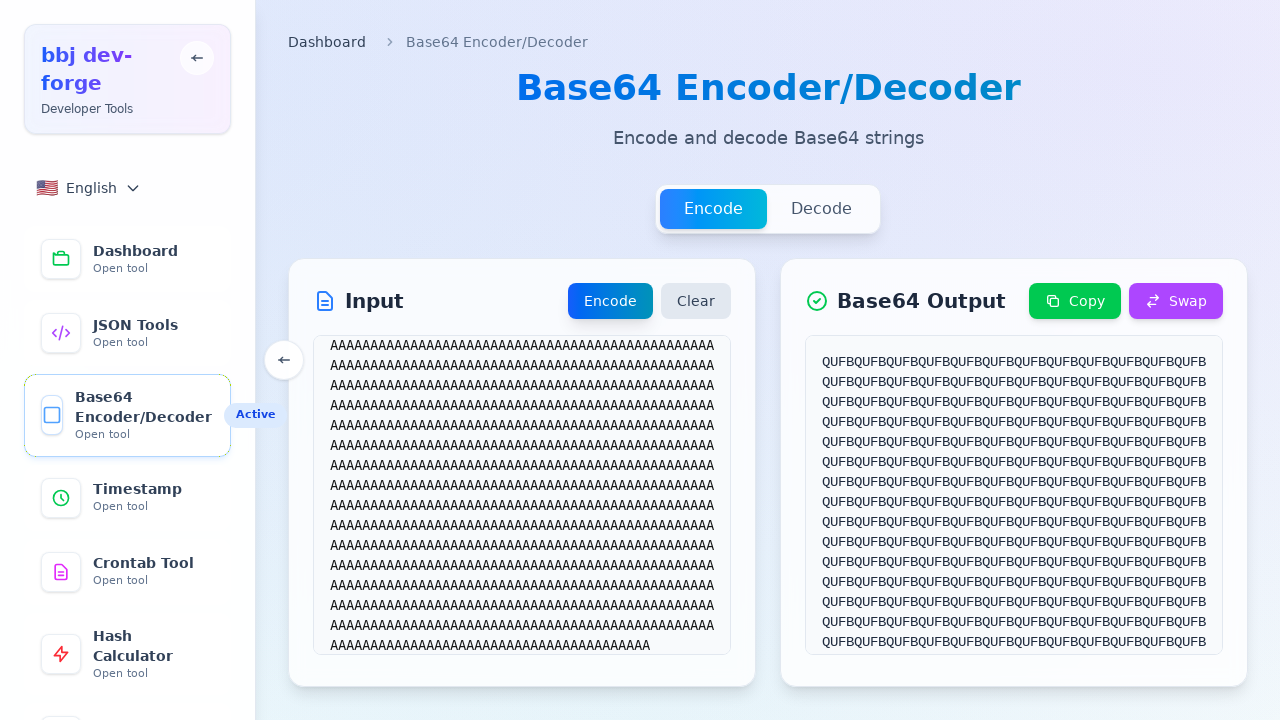